Navigates to the CK-12 educational website and waits for the page to load

Starting URL: https://www.ck12.org/

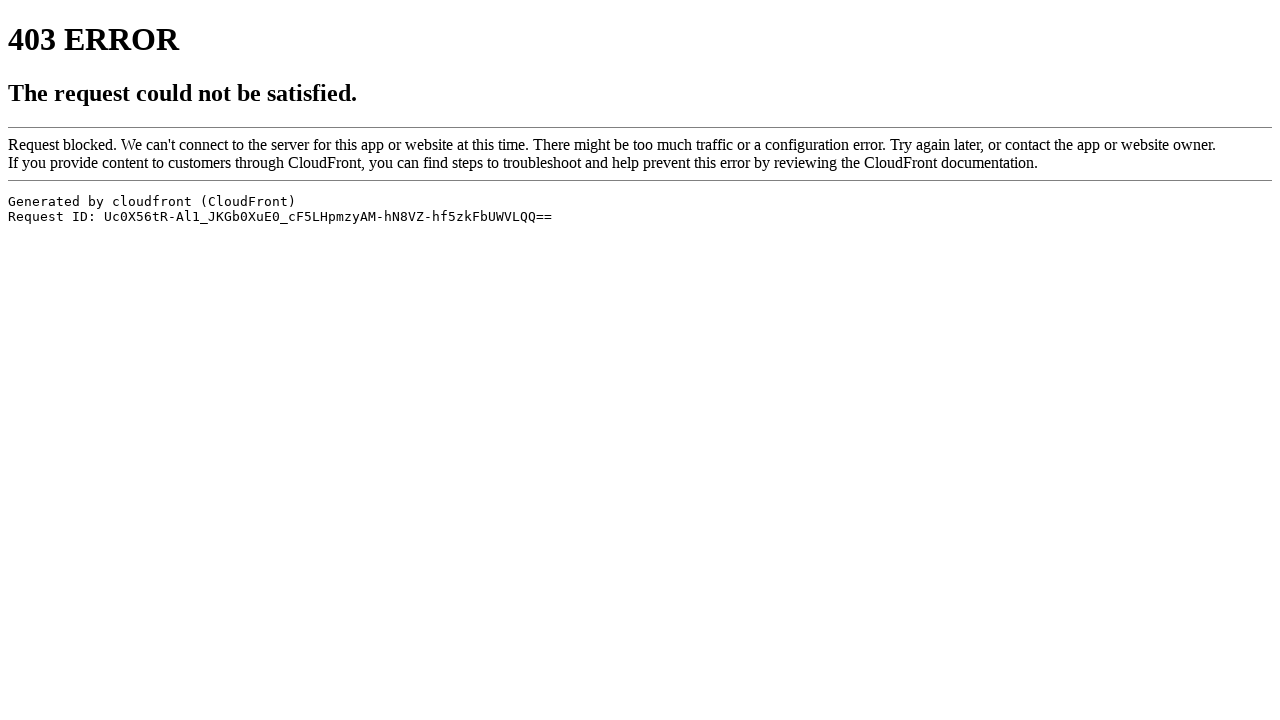

Navigated to CK-12 educational website
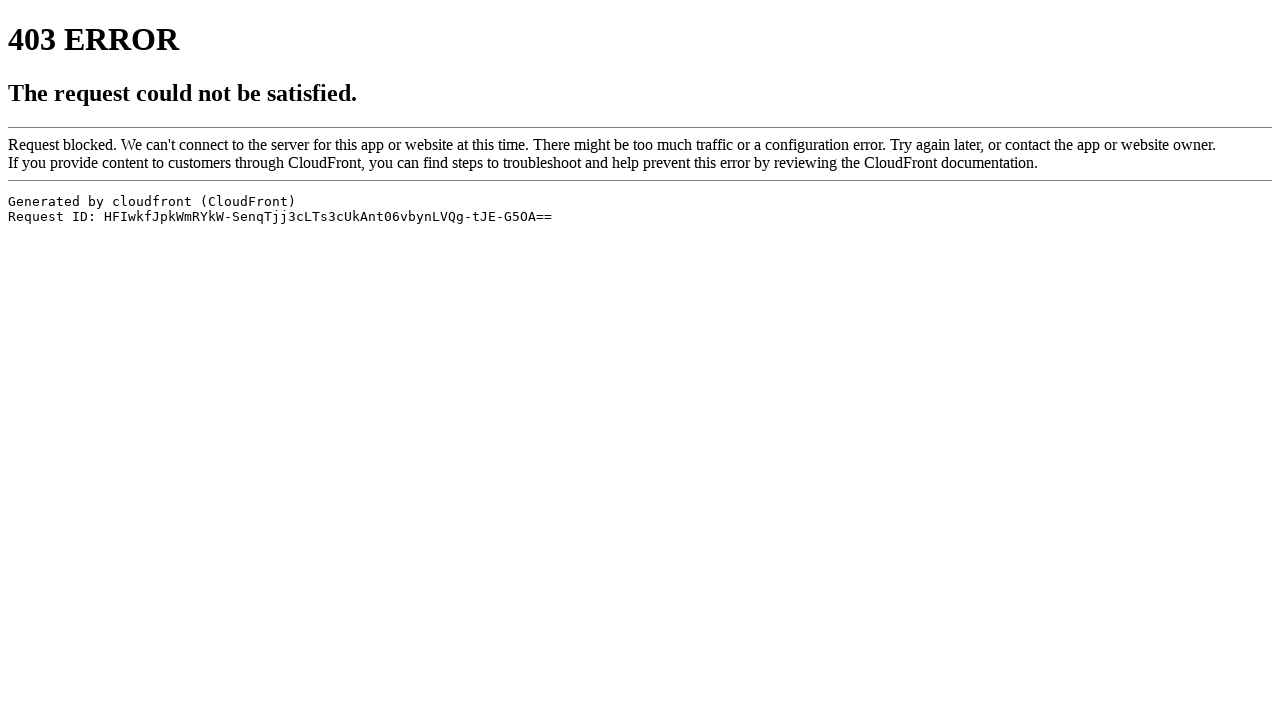

Page fully loaded (network idle)
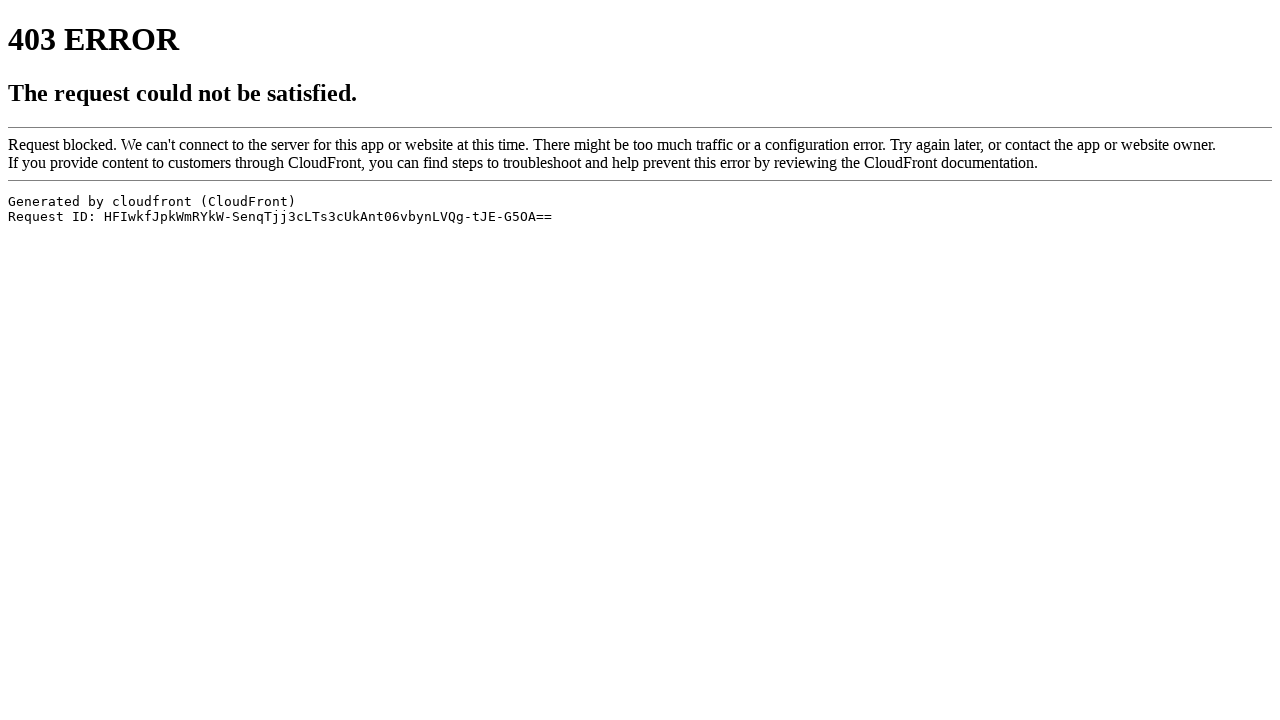

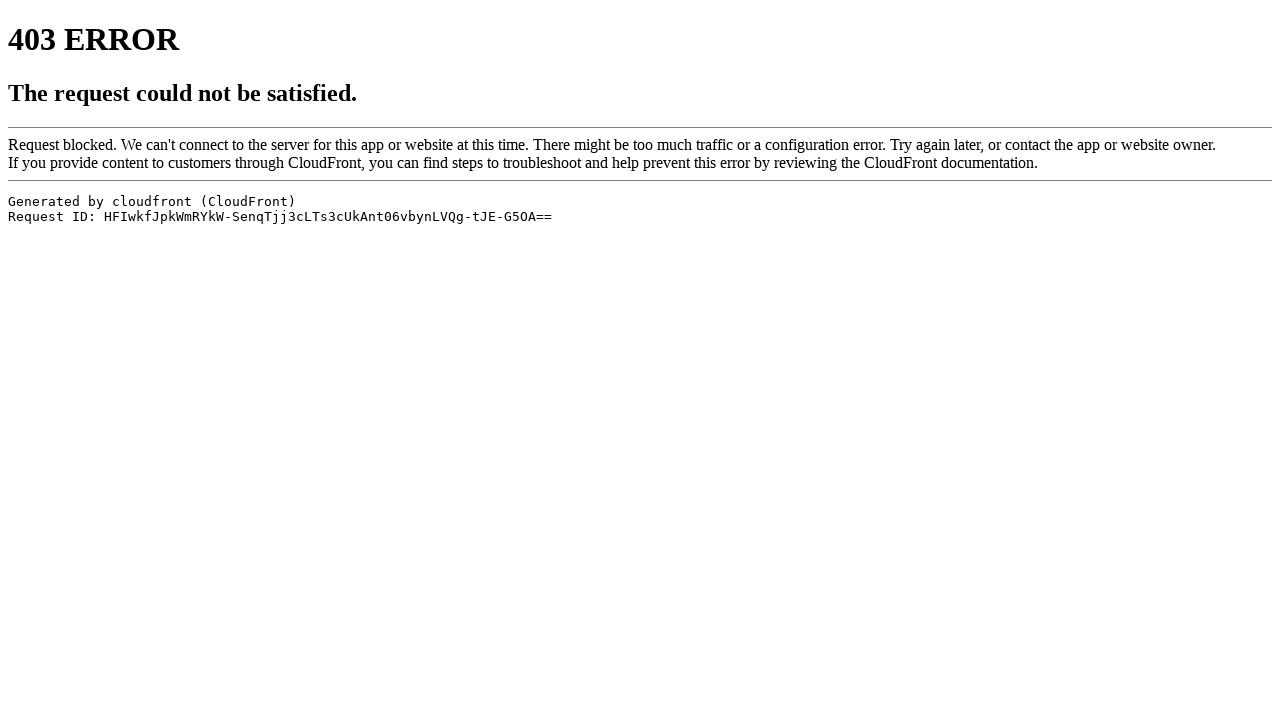